Tests marking all todo items as completed using the toggle all checkbox.

Starting URL: https://demo.playwright.dev/todomvc

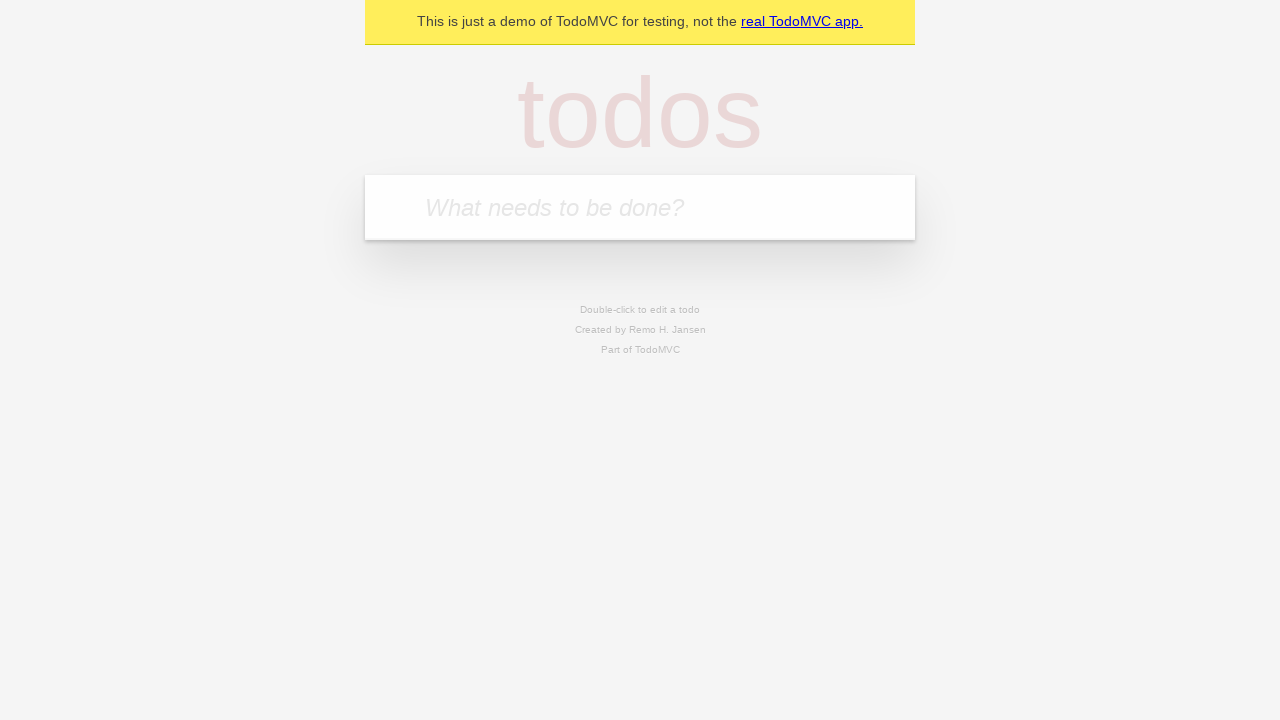

Located the todo input field
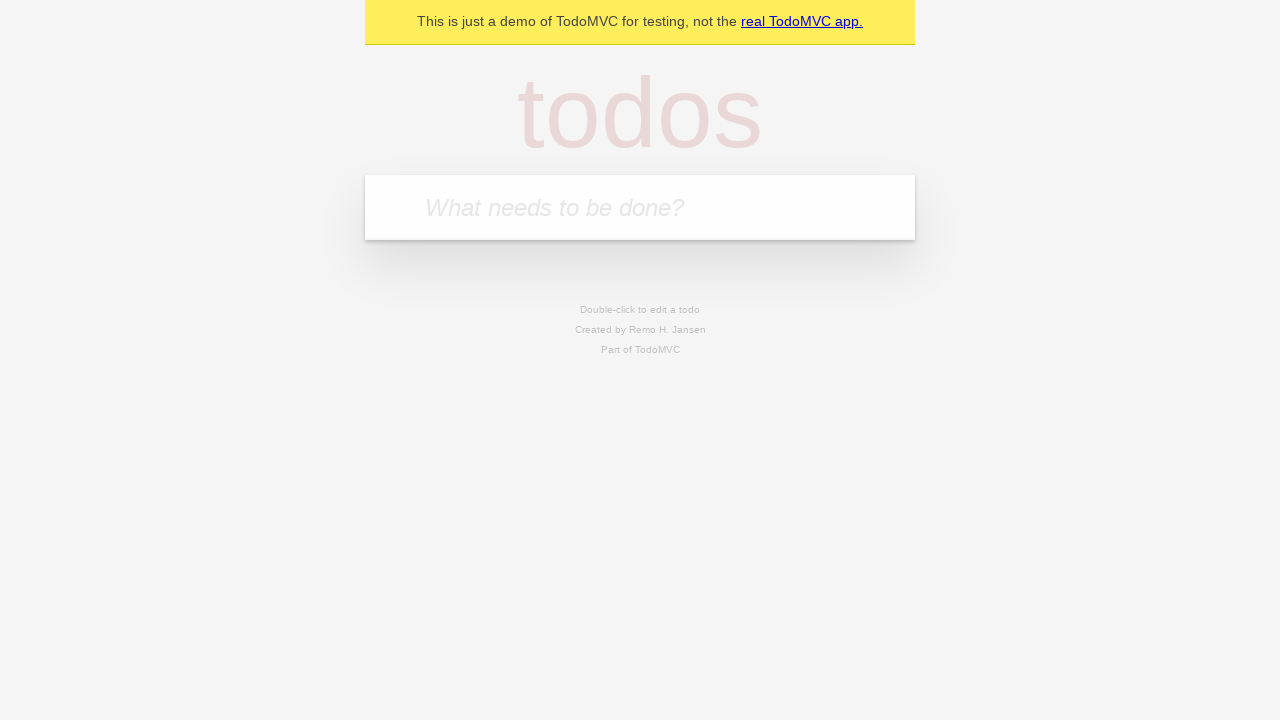

Filled todo input with 'buy some cheese' on internal:attr=[placeholder="What needs to be done?"i]
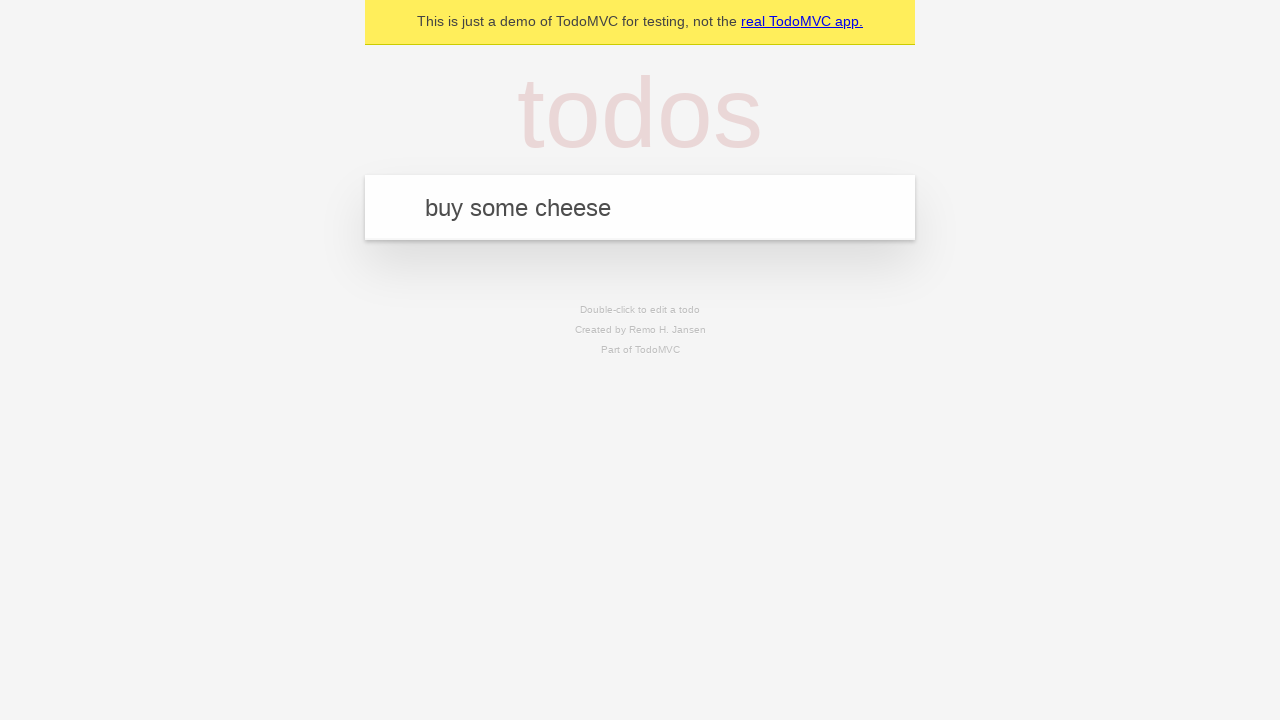

Pressed Enter to create todo 'buy some cheese' on internal:attr=[placeholder="What needs to be done?"i]
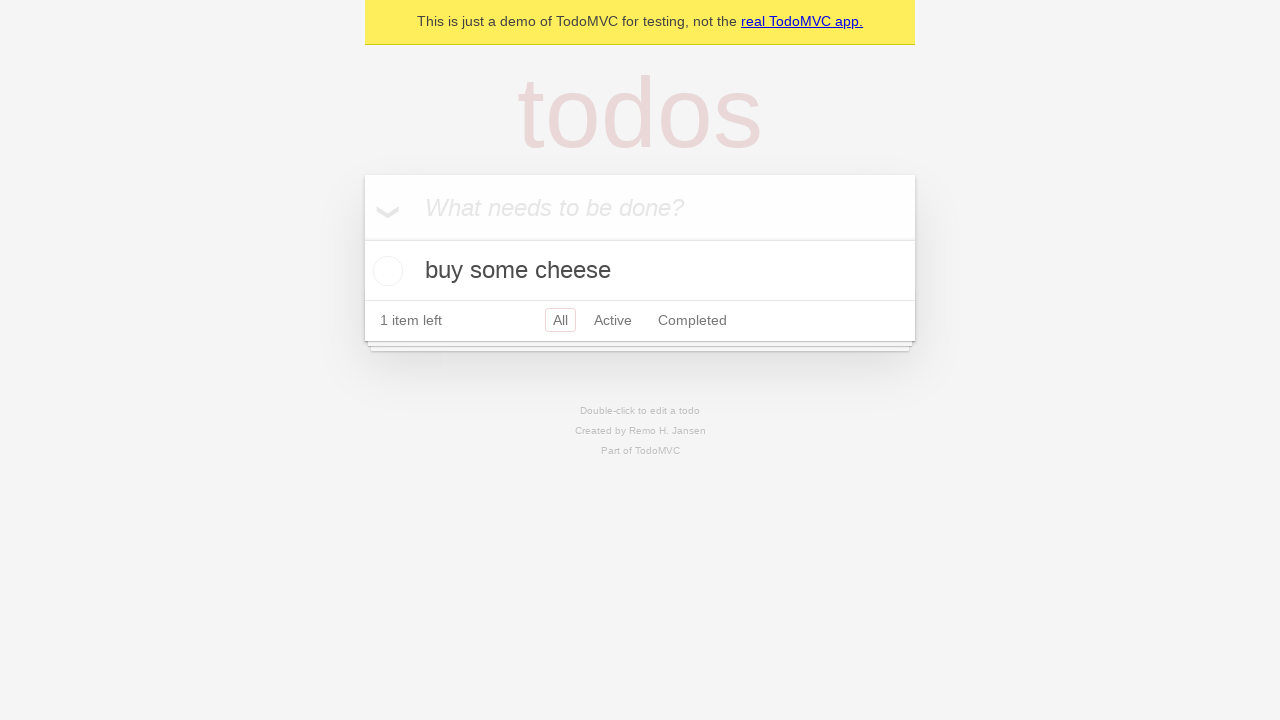

Filled todo input with 'feed the cat' on internal:attr=[placeholder="What needs to be done?"i]
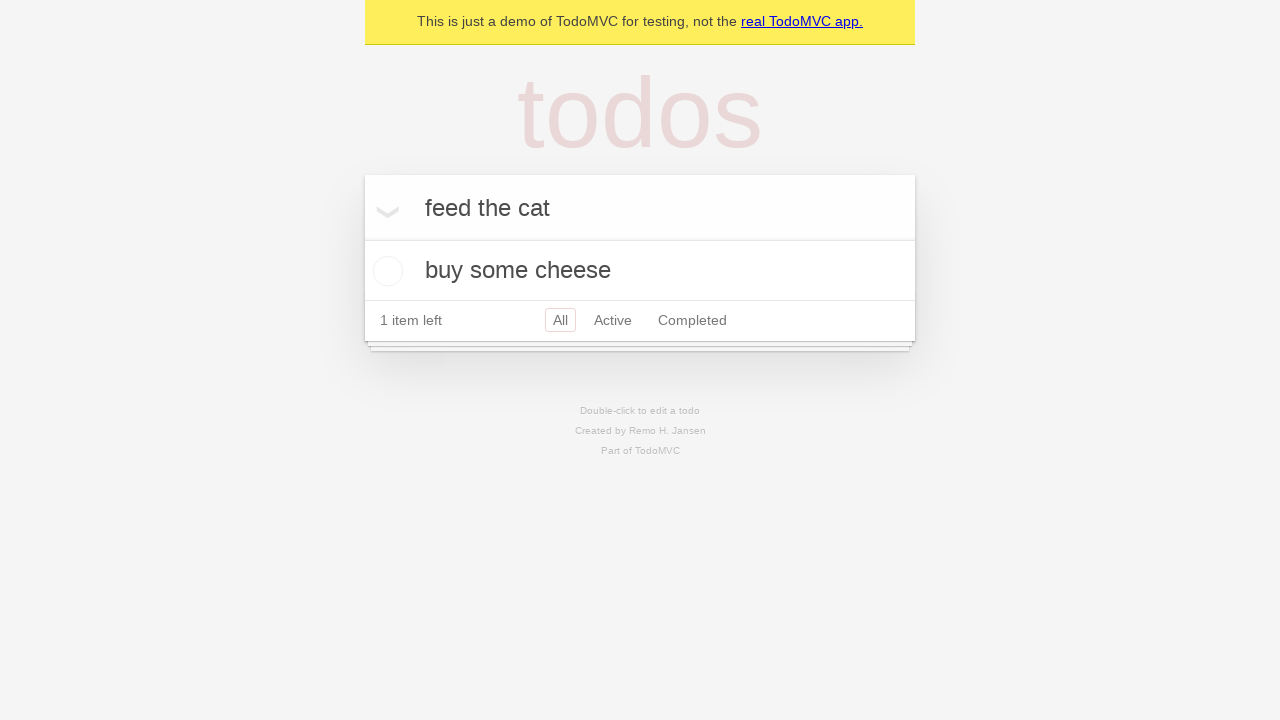

Pressed Enter to create todo 'feed the cat' on internal:attr=[placeholder="What needs to be done?"i]
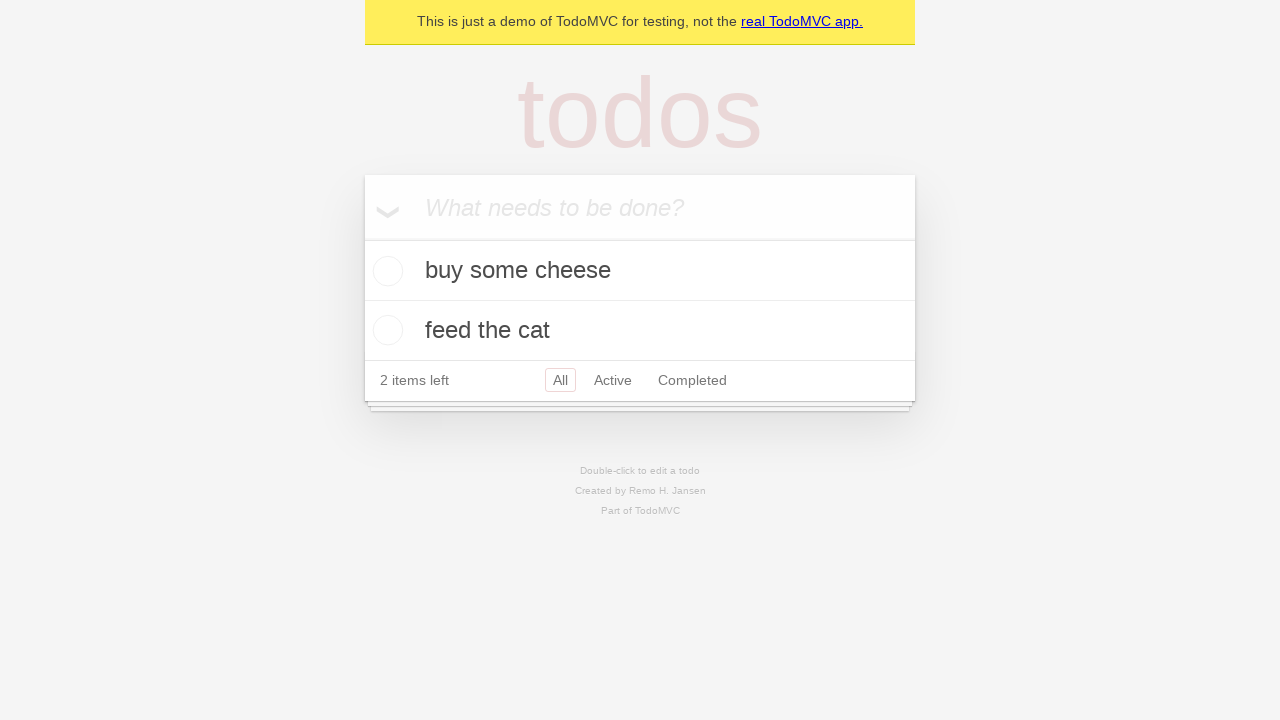

Filled todo input with 'book a doctors appointment' on internal:attr=[placeholder="What needs to be done?"i]
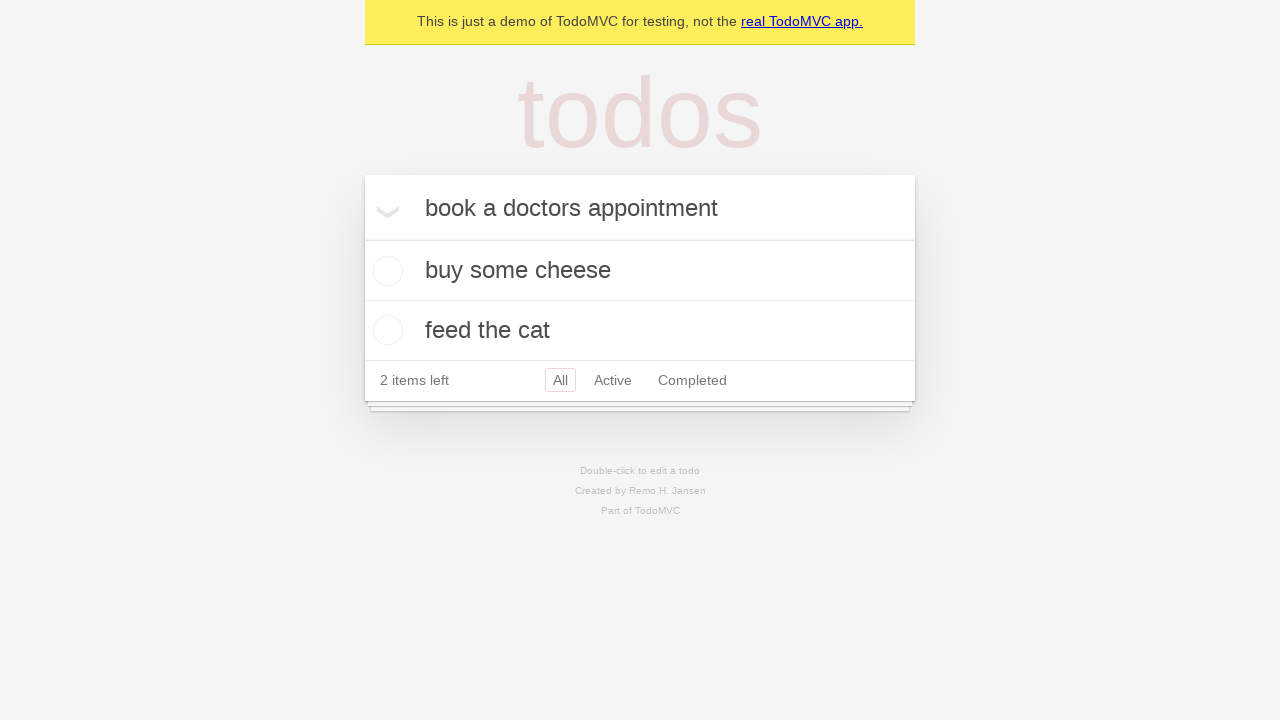

Pressed Enter to create todo 'book a doctors appointment' on internal:attr=[placeholder="What needs to be done?"i]
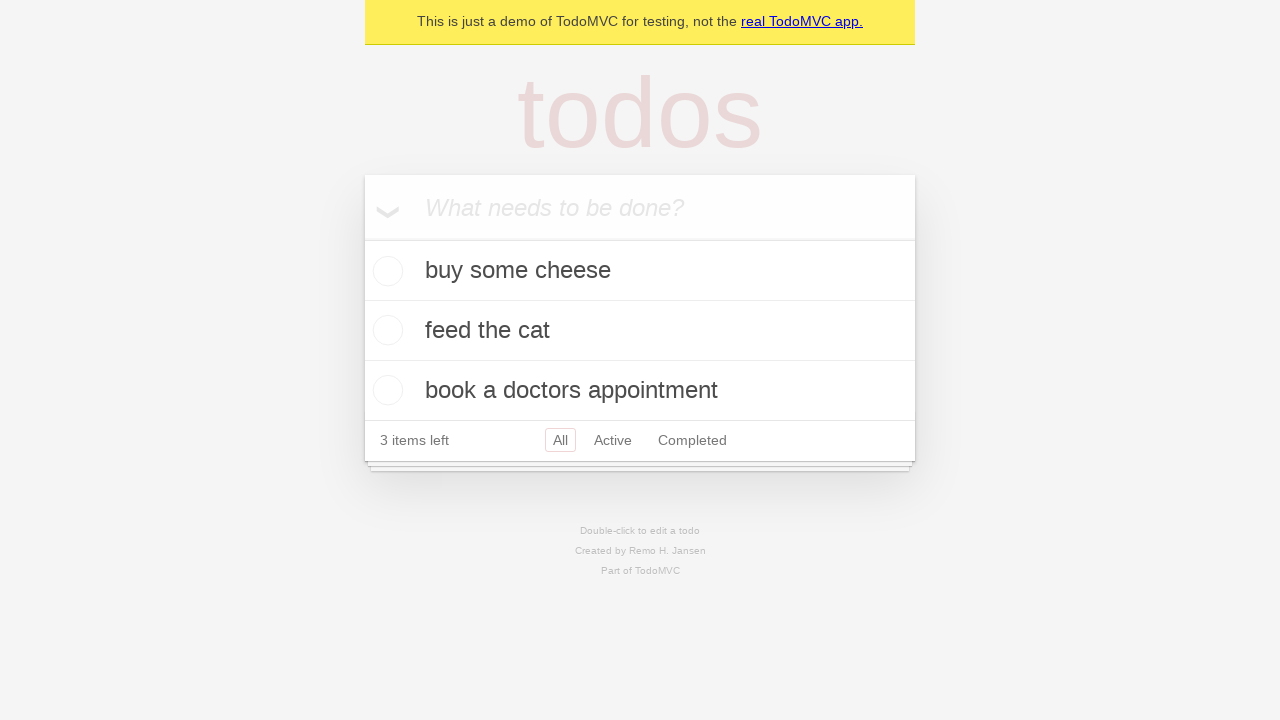

Waited for all 3 todo items to be created
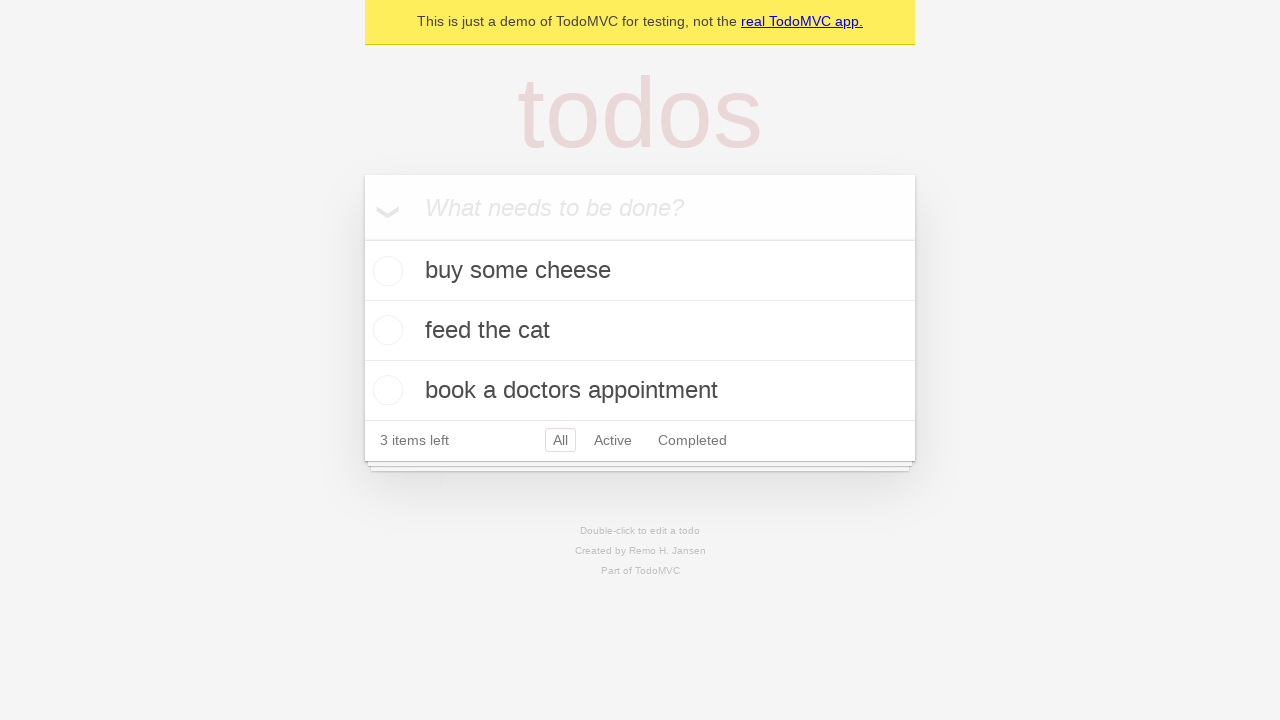

Clicked 'Mark all as complete' checkbox to mark all todos as completed at (362, 238) on internal:label="Mark all as complete"i
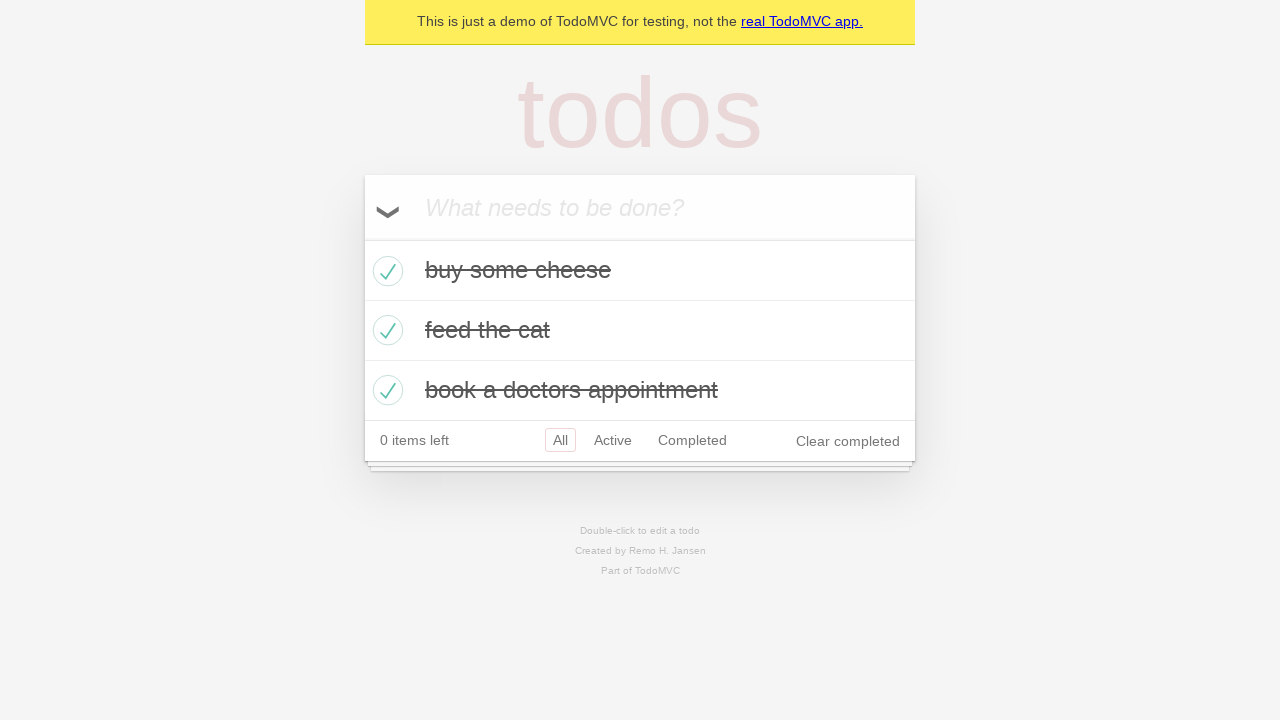

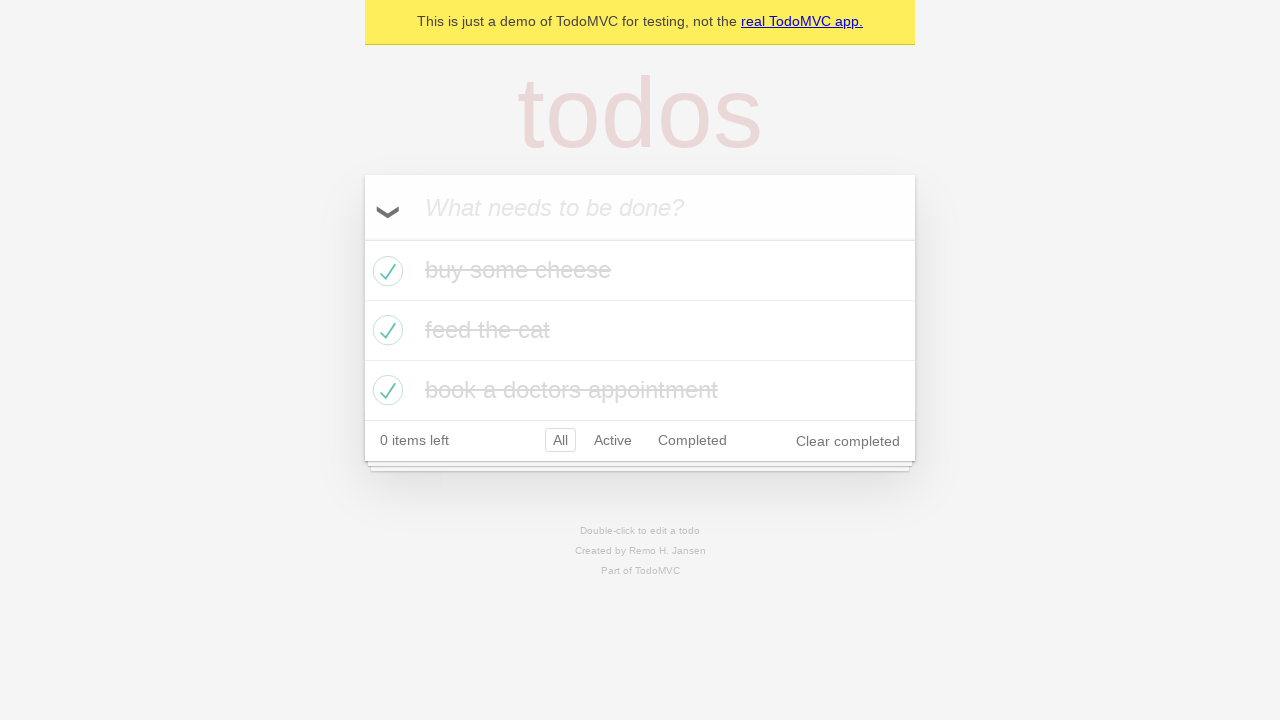